Tests subtraction functionality on the scientific calculator by entering 234823 - 23094823 and verifying the result displays

Starting URL: https://www.calculator.net

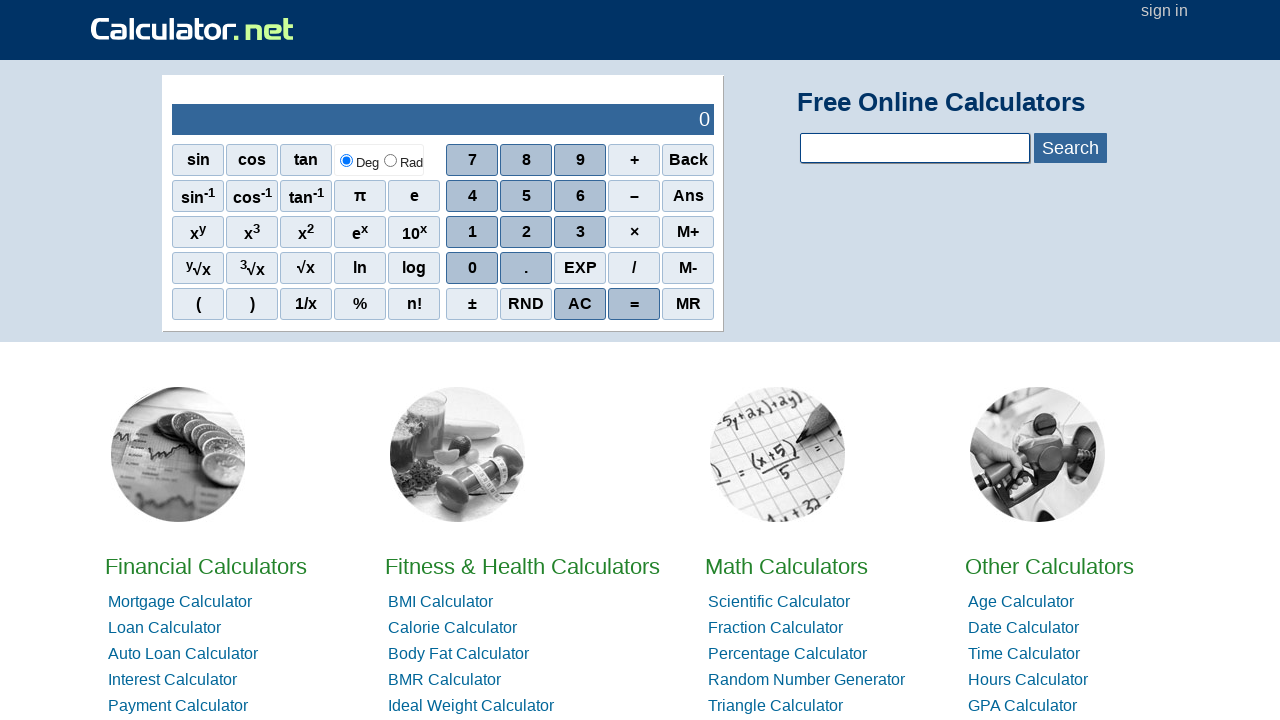

Clicked digit 2 at (526, 232) on xpath=//span[@onclick='r(2)']
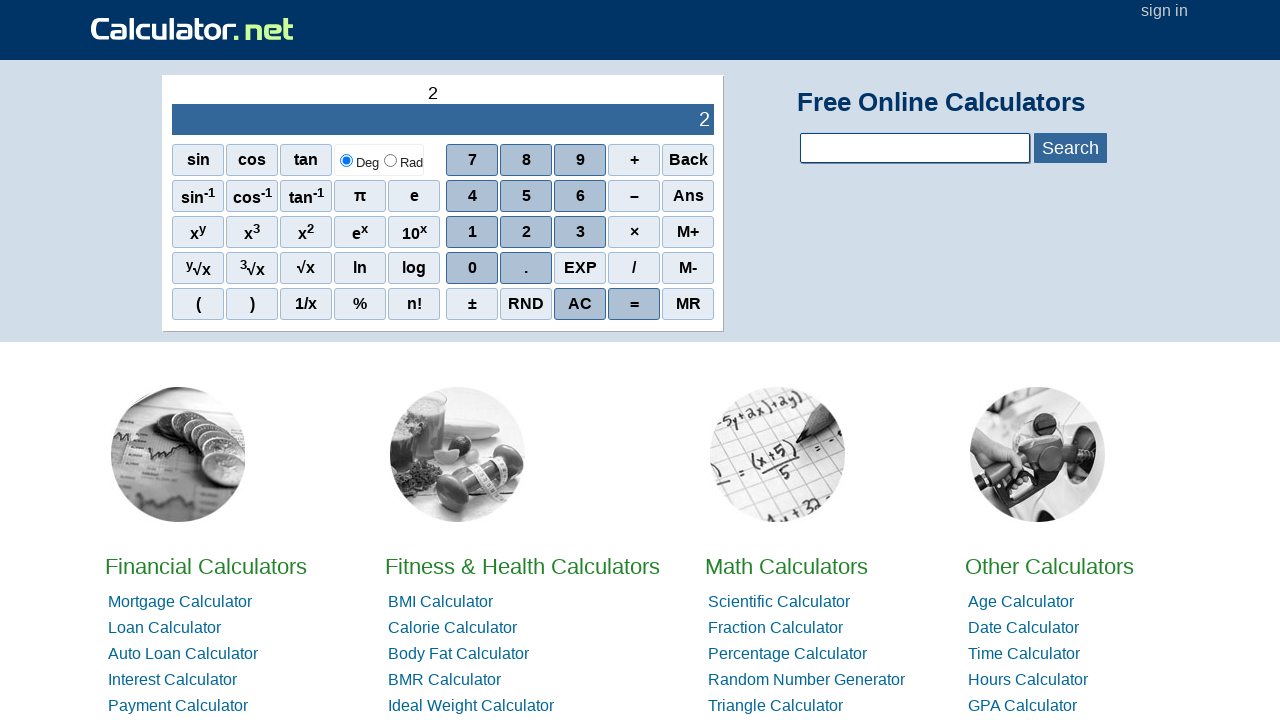

Clicked digit 3 at (580, 232) on xpath=//span[@onclick='r(3)']
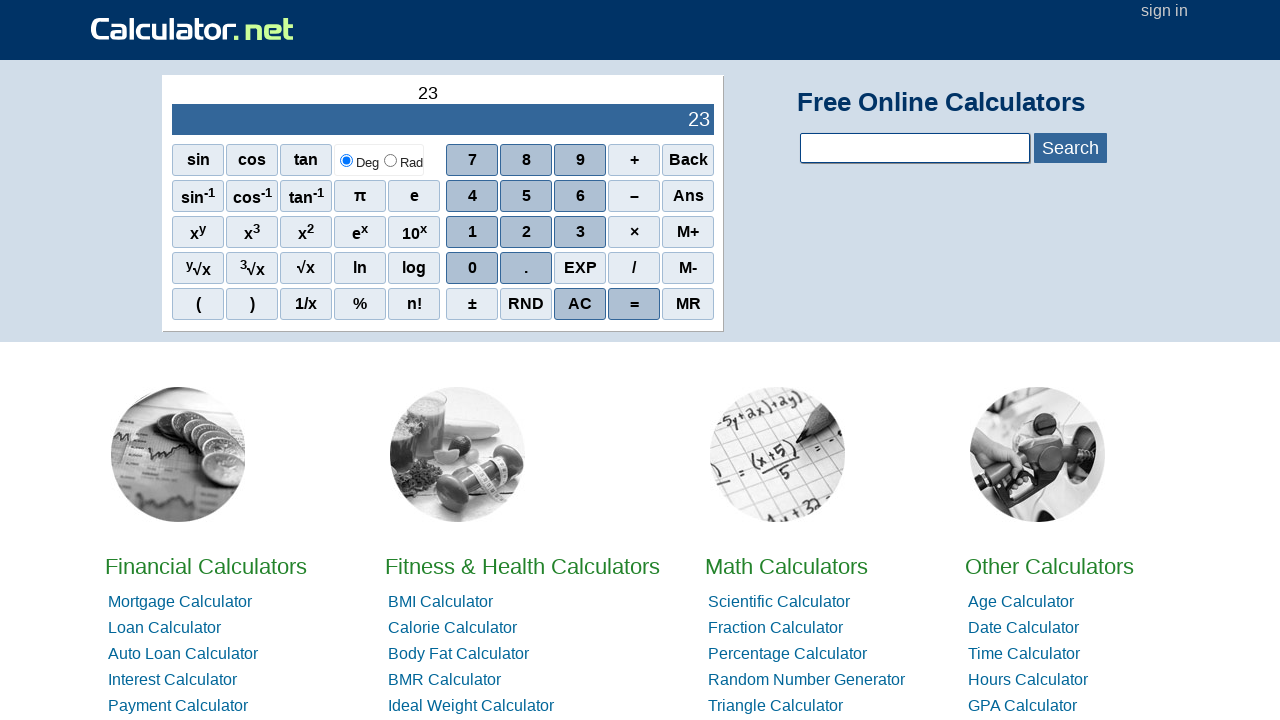

Clicked digit 4 at (472, 196) on xpath=//span[@onclick='r(4)']
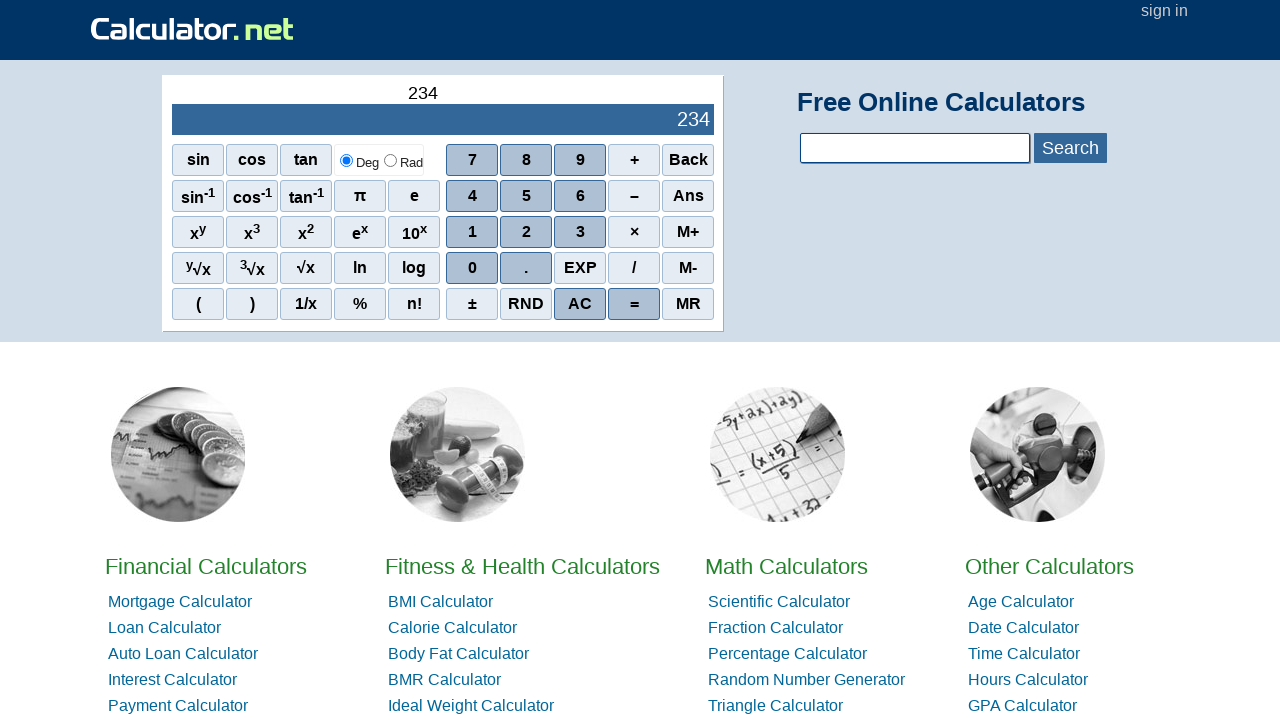

Clicked digit 8 at (526, 160) on xpath=//span[@onclick='r(8)']
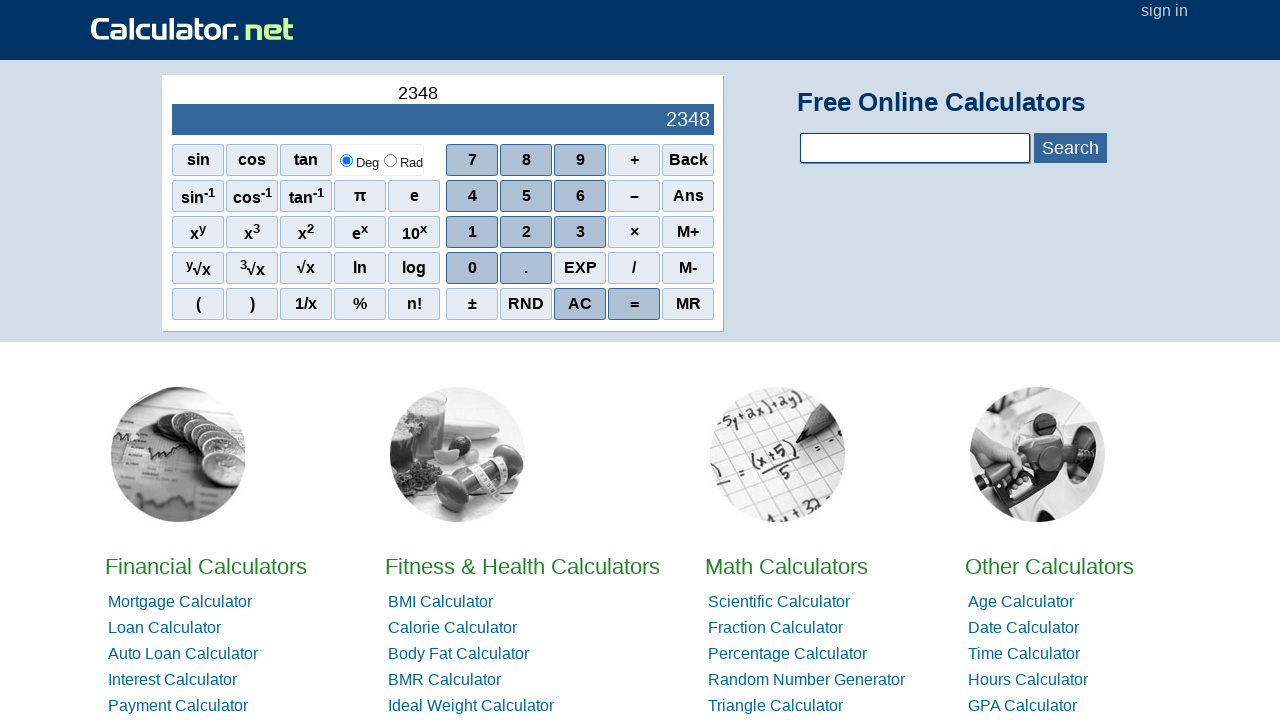

Clicked digit 2 at (526, 232) on xpath=//span[@onclick='r(2)']
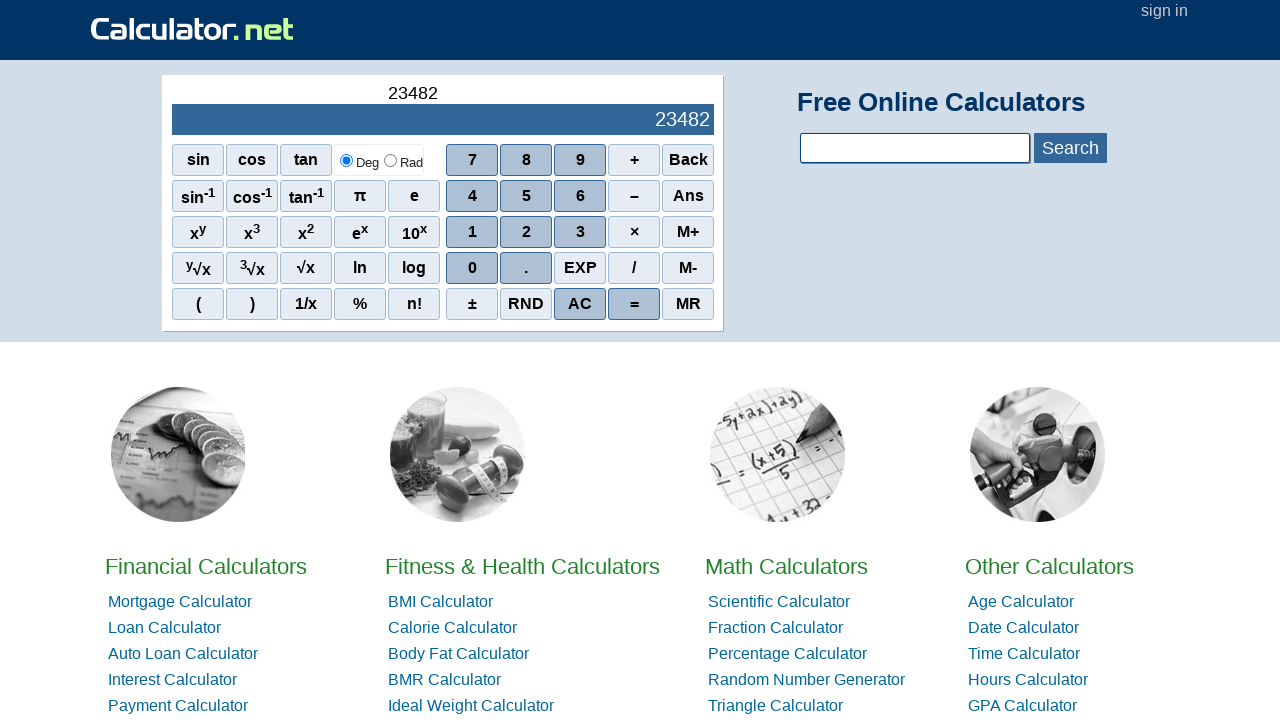

Clicked digit 3 at (580, 232) on xpath=//span[@onclick='r(3)']
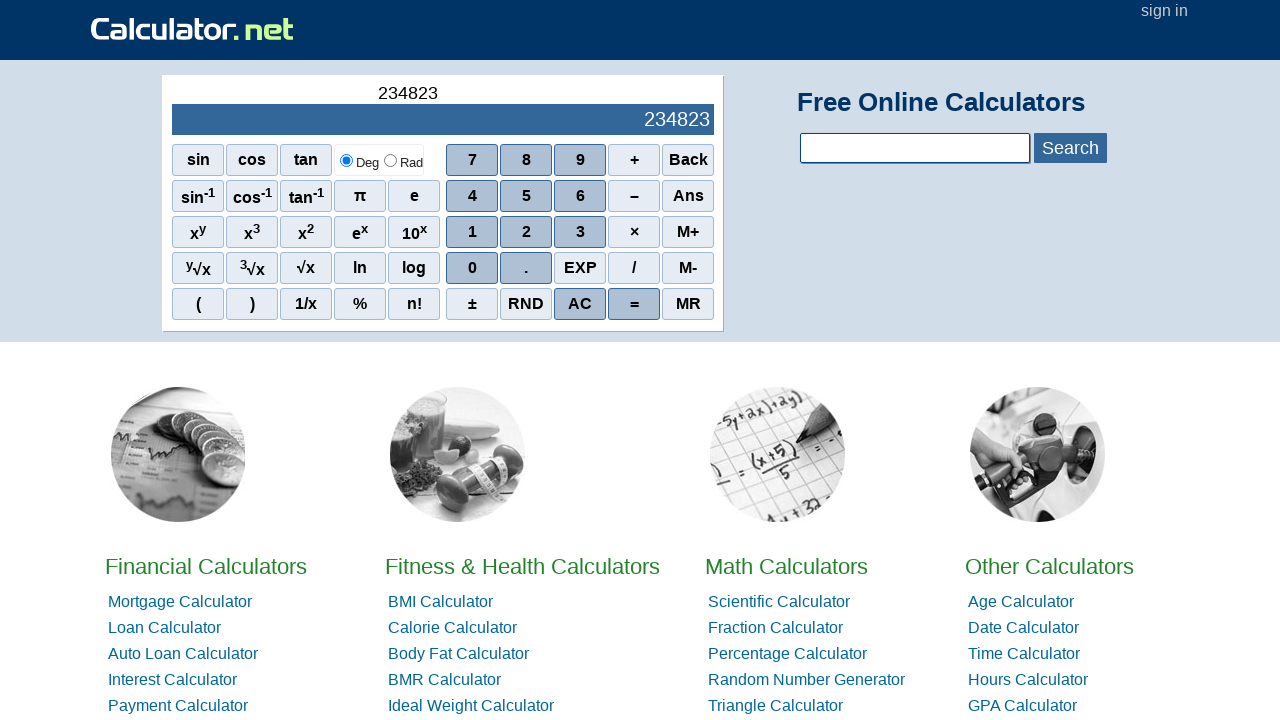

Clicked subtraction button at (634, 196) on xpath=//*[@id='sciout']/tbody/tr[2]/td[2]/div/div[2]/span[4]
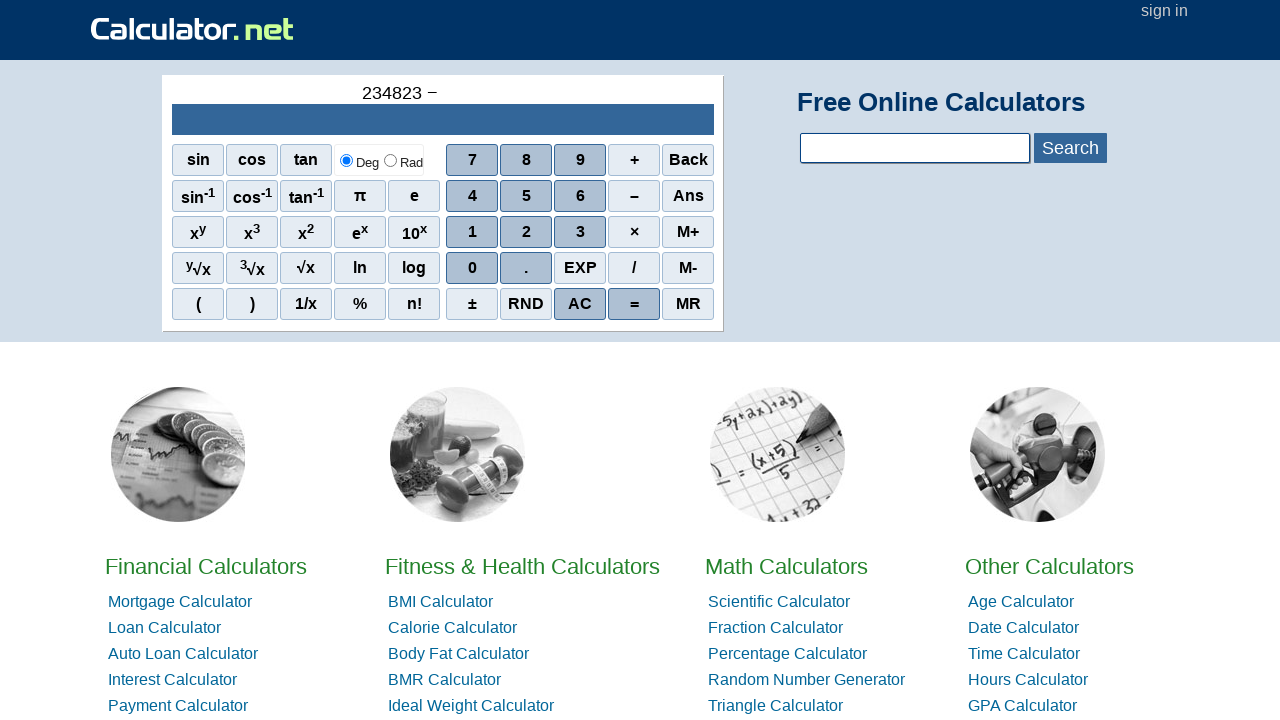

Clicked negative sign button at (472, 304) on xpath=//span[text()='±']
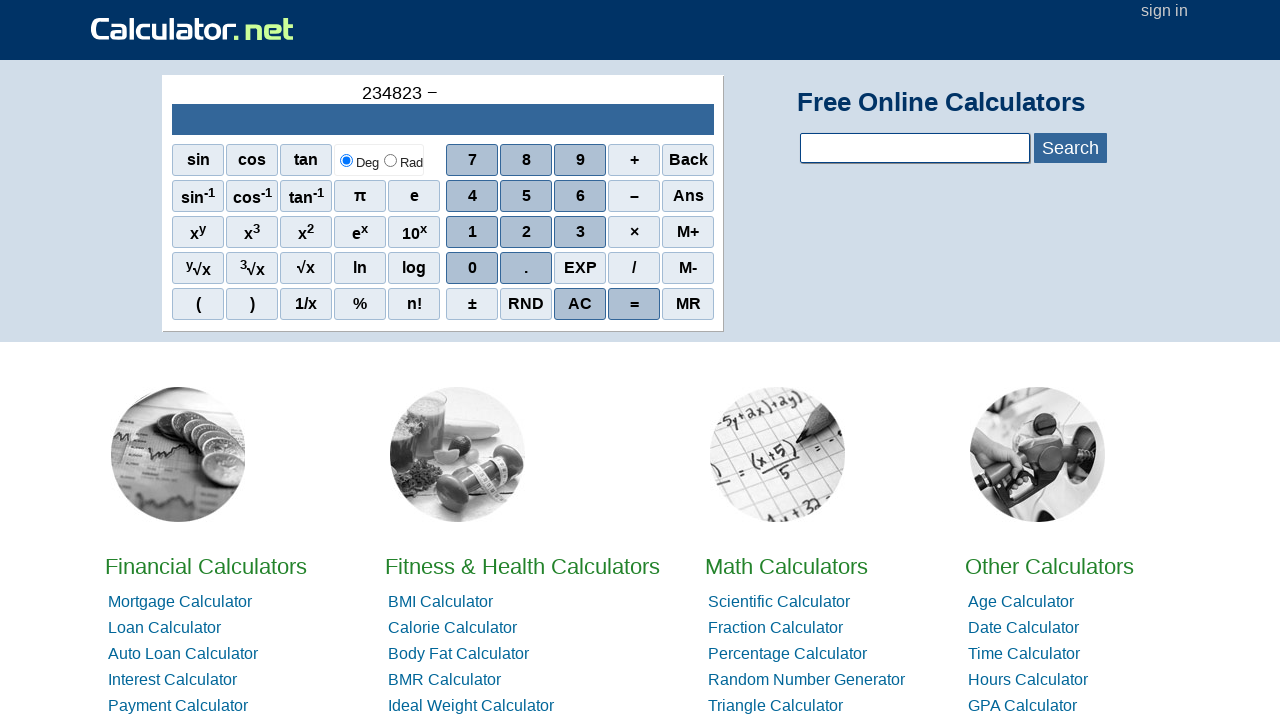

Clicked digit 2 at (526, 232) on xpath=//span[@onclick='r(2)']
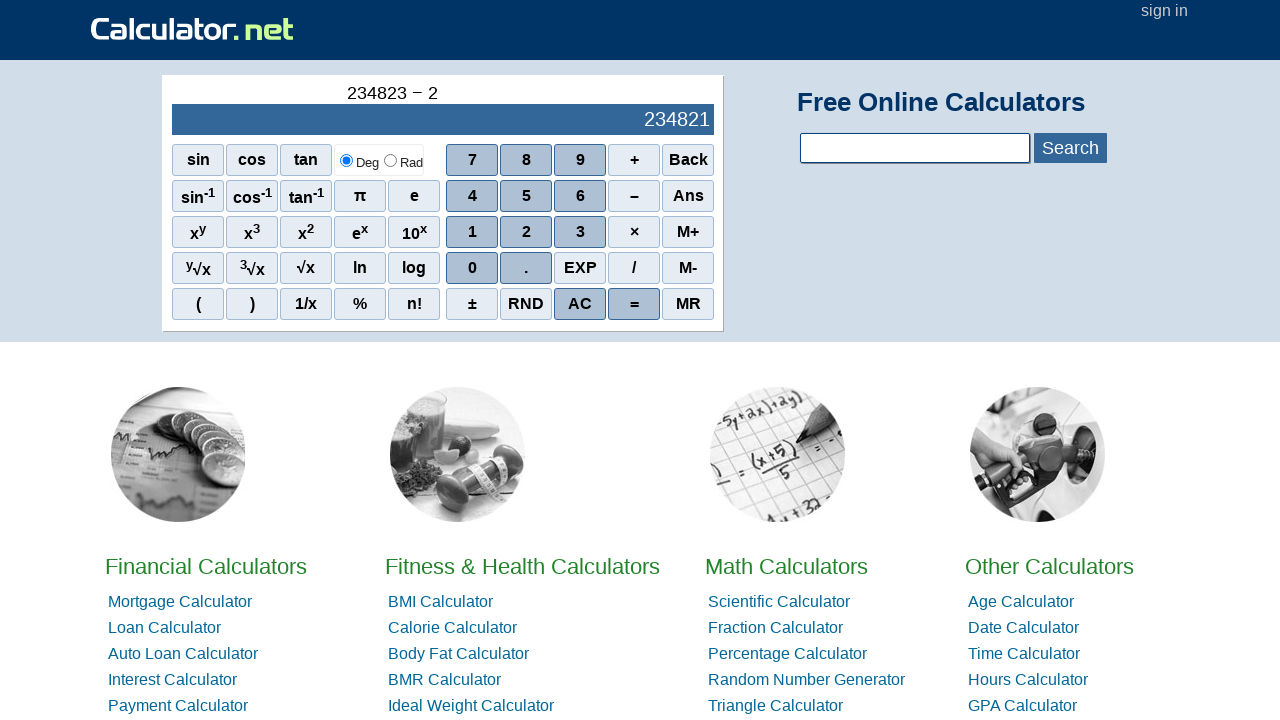

Clicked digit 3 at (580, 232) on xpath=//span[@onclick='r(3)']
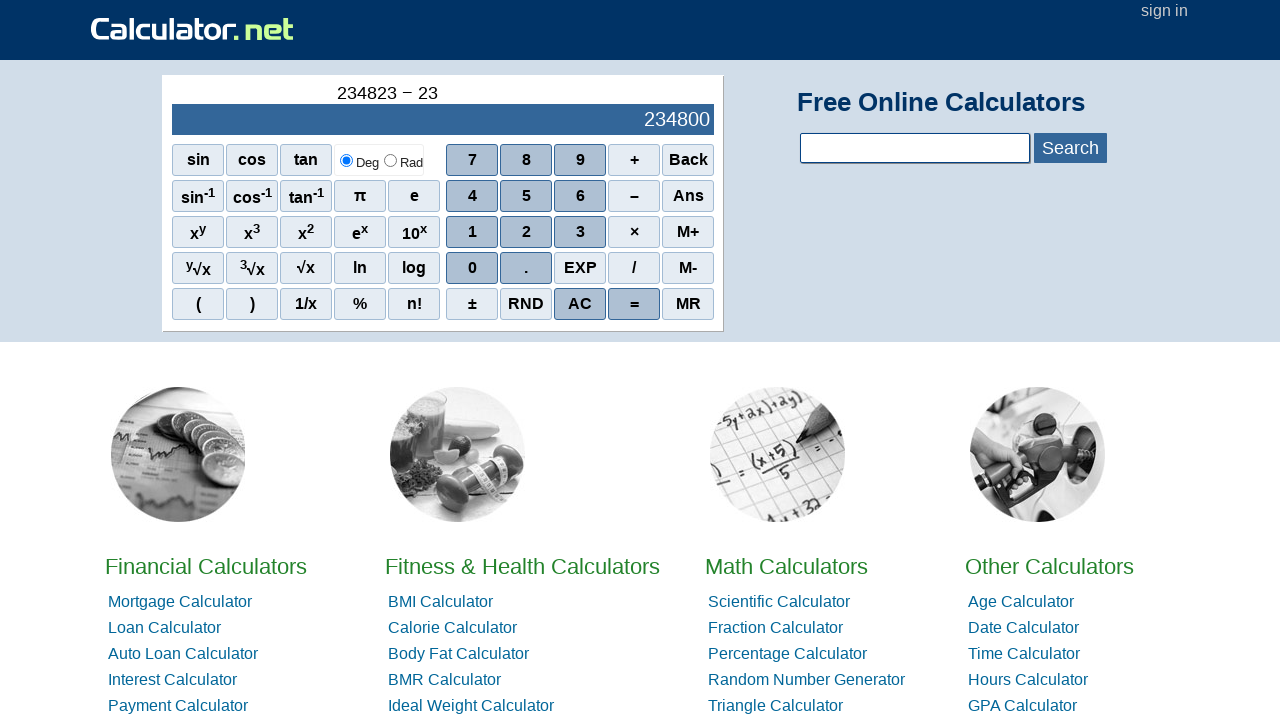

Clicked digit 0 at (472, 268) on xpath=//span[@onclick='r(0)']
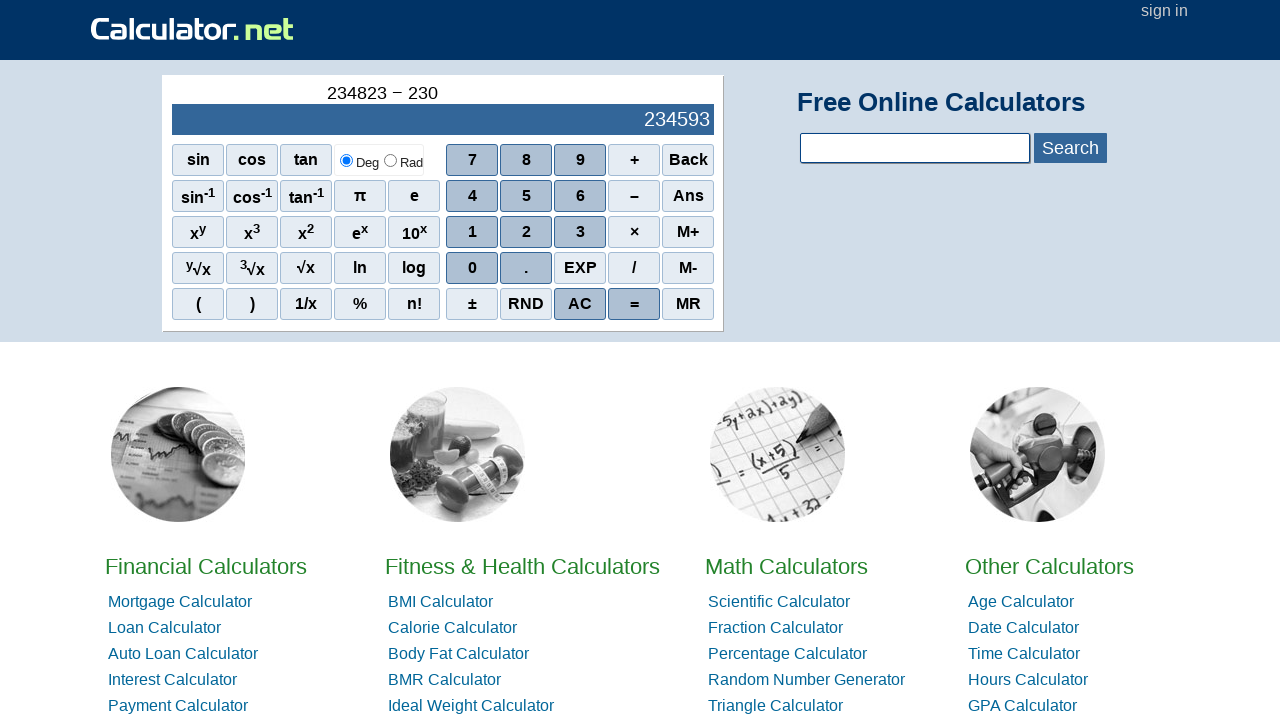

Clicked digit 9 at (580, 160) on xpath=//span[@onclick='r(9)']
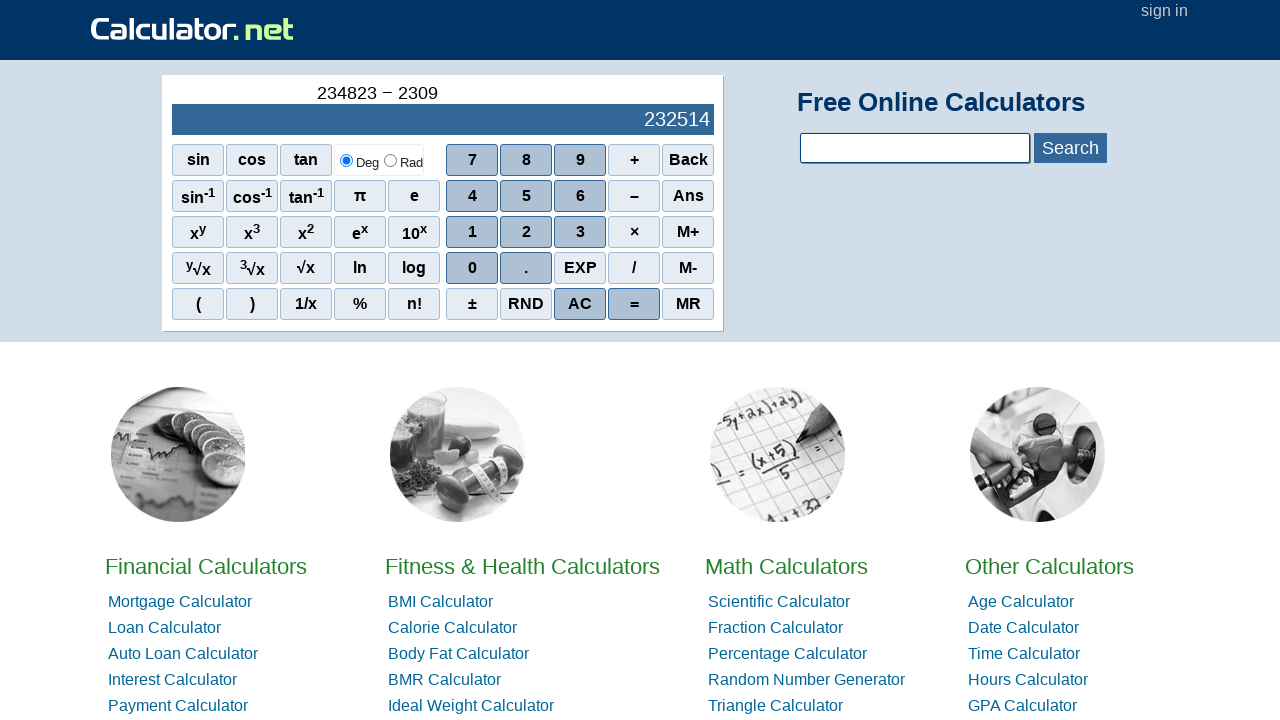

Clicked digit 4 at (472, 196) on xpath=//span[@onclick='r(4)']
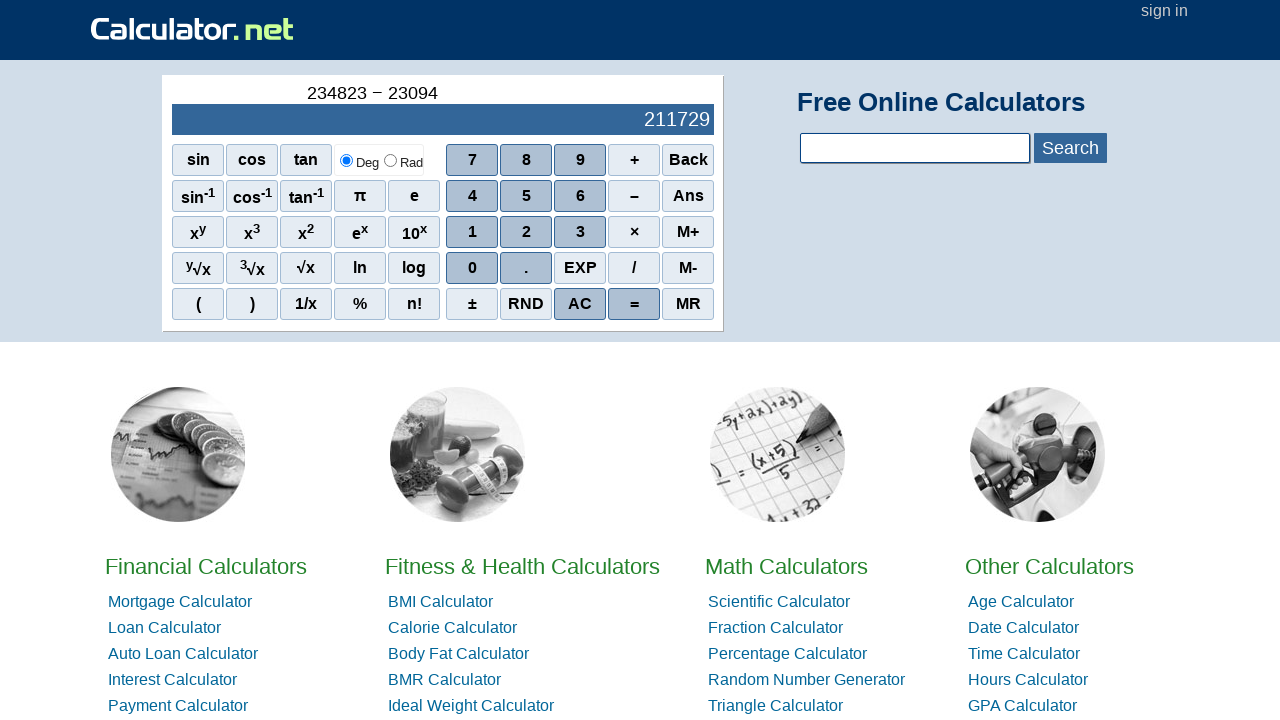

Clicked digit 8 at (526, 160) on xpath=//span[@onclick='r(8)']
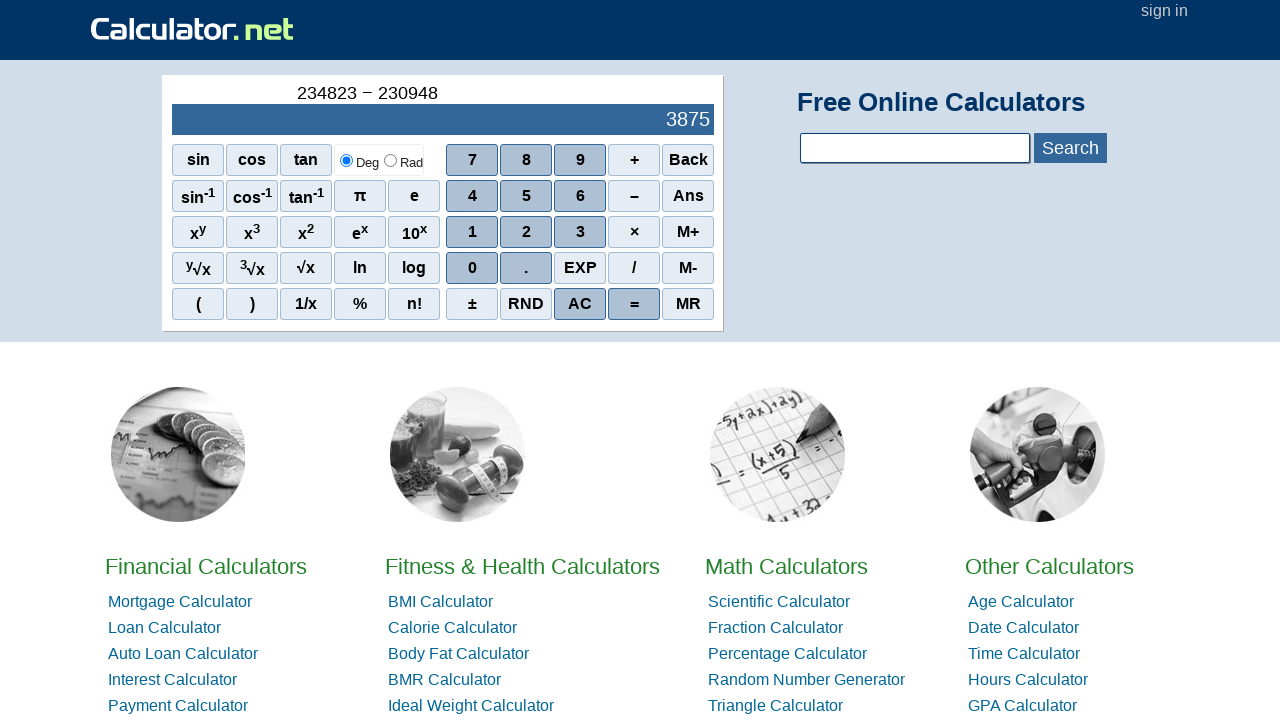

Clicked digit 2 at (526, 232) on xpath=//span[@onclick='r(2)']
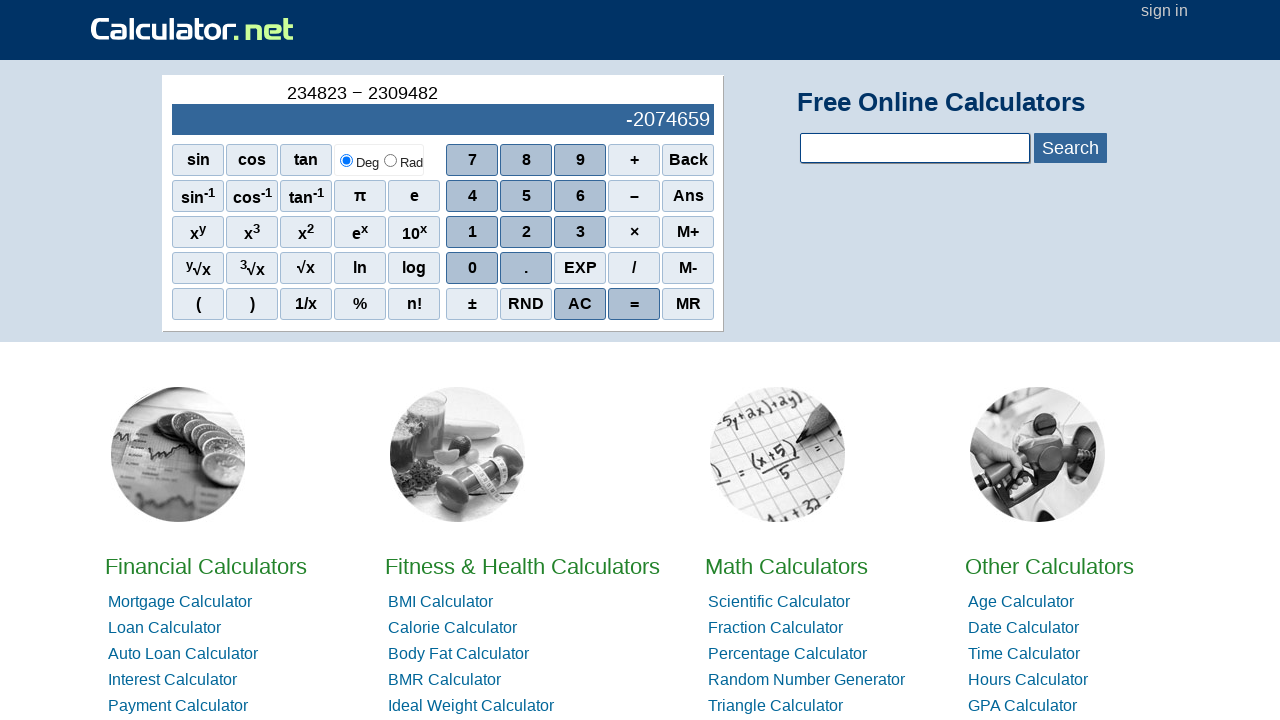

Clicked digit 3 at (580, 232) on xpath=//span[@onclick='r(3)']
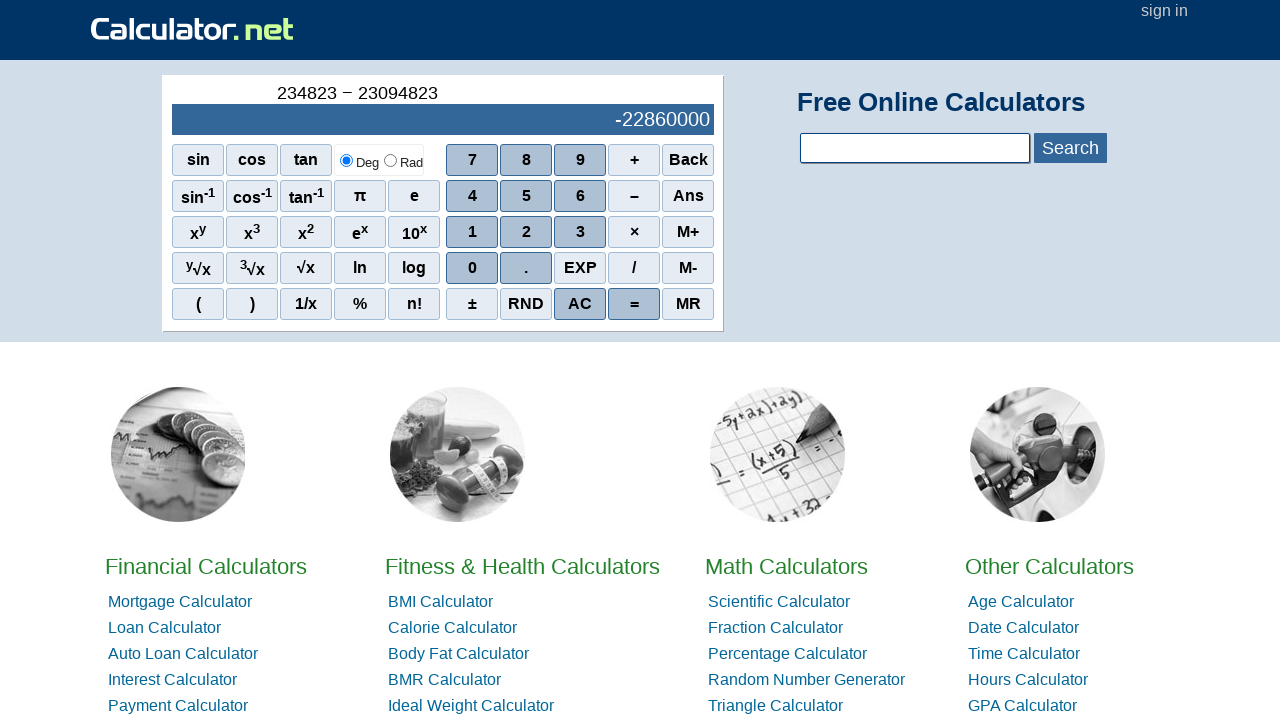

Verified result output is displayed
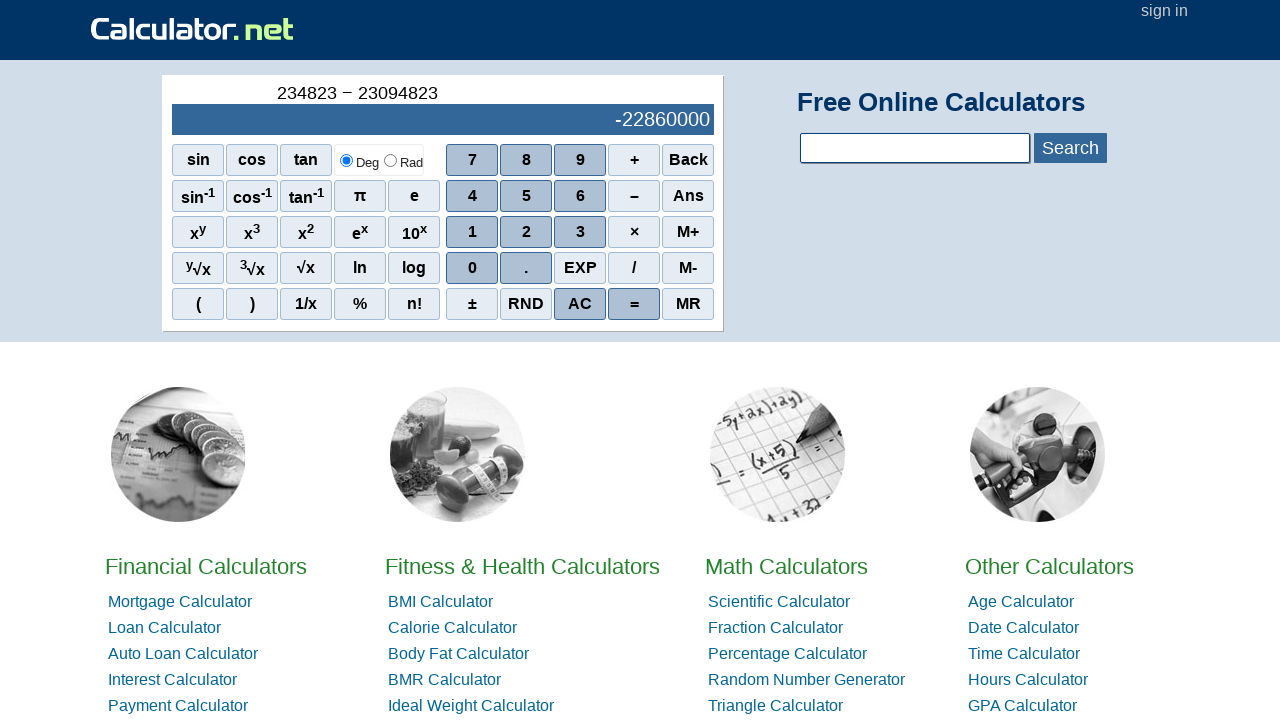

Clicked AC button to clear result at (580, 304) on xpath=//span[text()='AC']
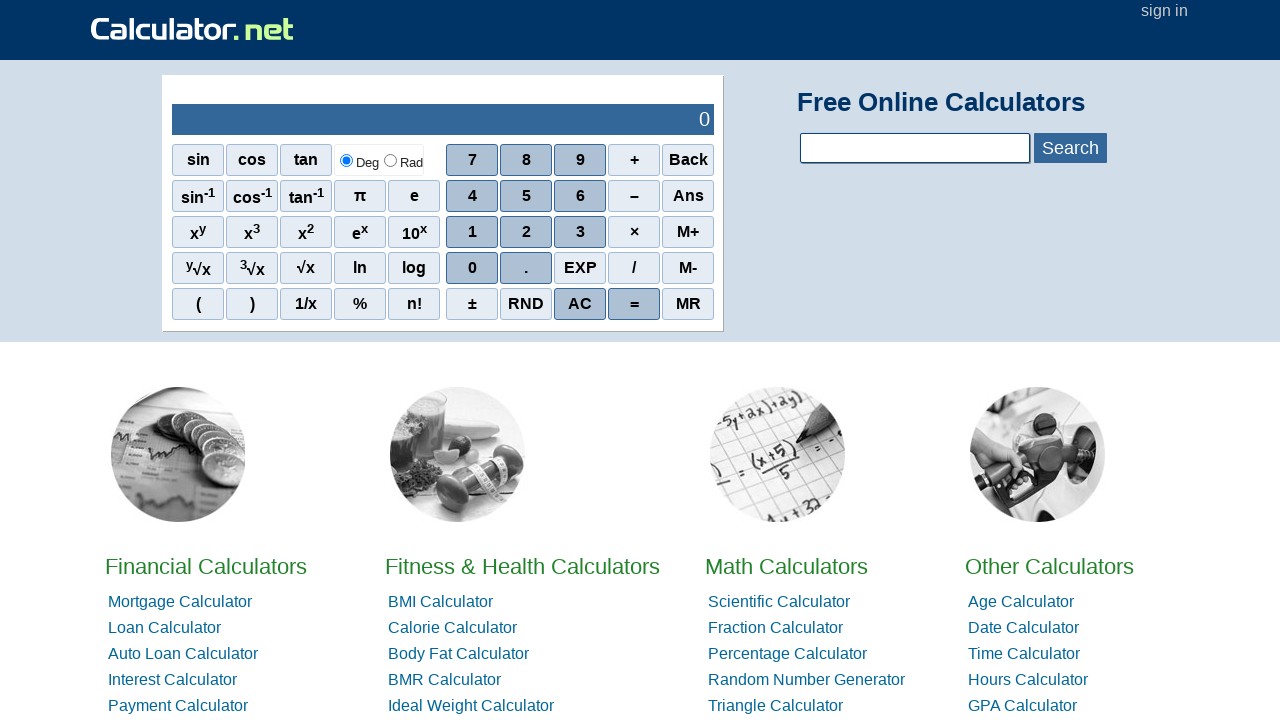

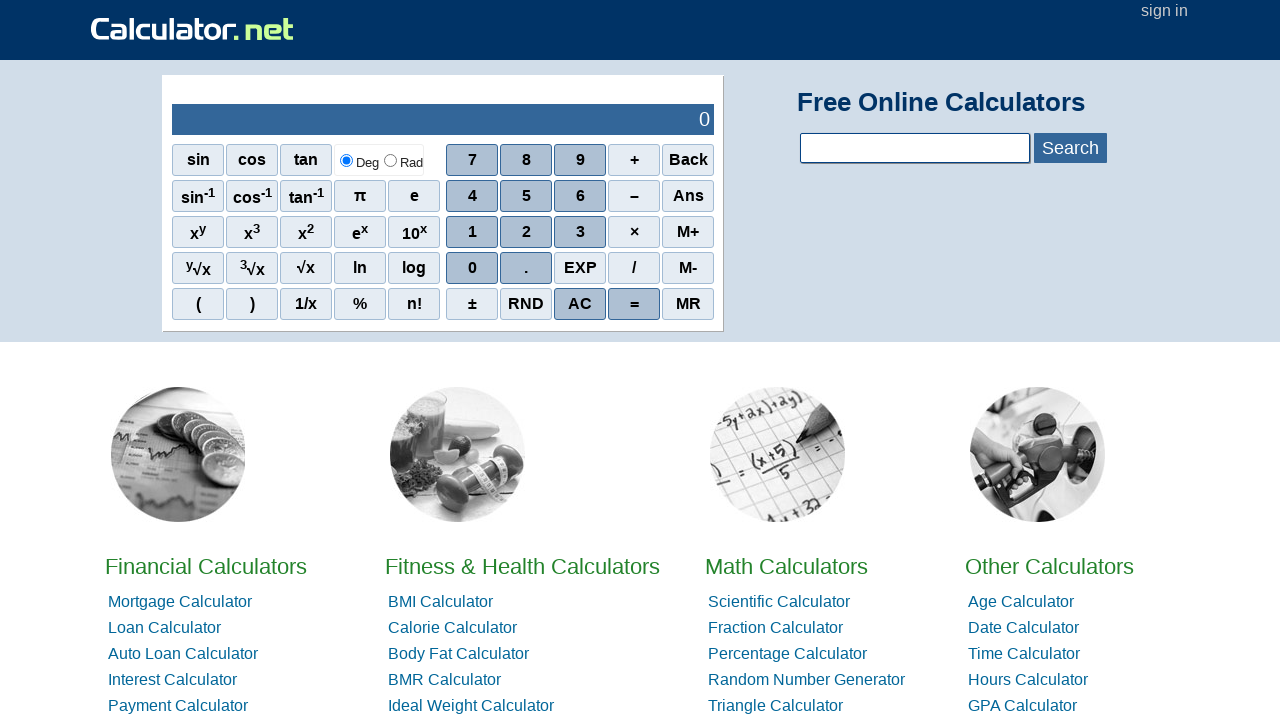